Navigates to GitHub's homepage and verifies the page loads successfully by checking that the page title is present

Starting URL: https://github.com

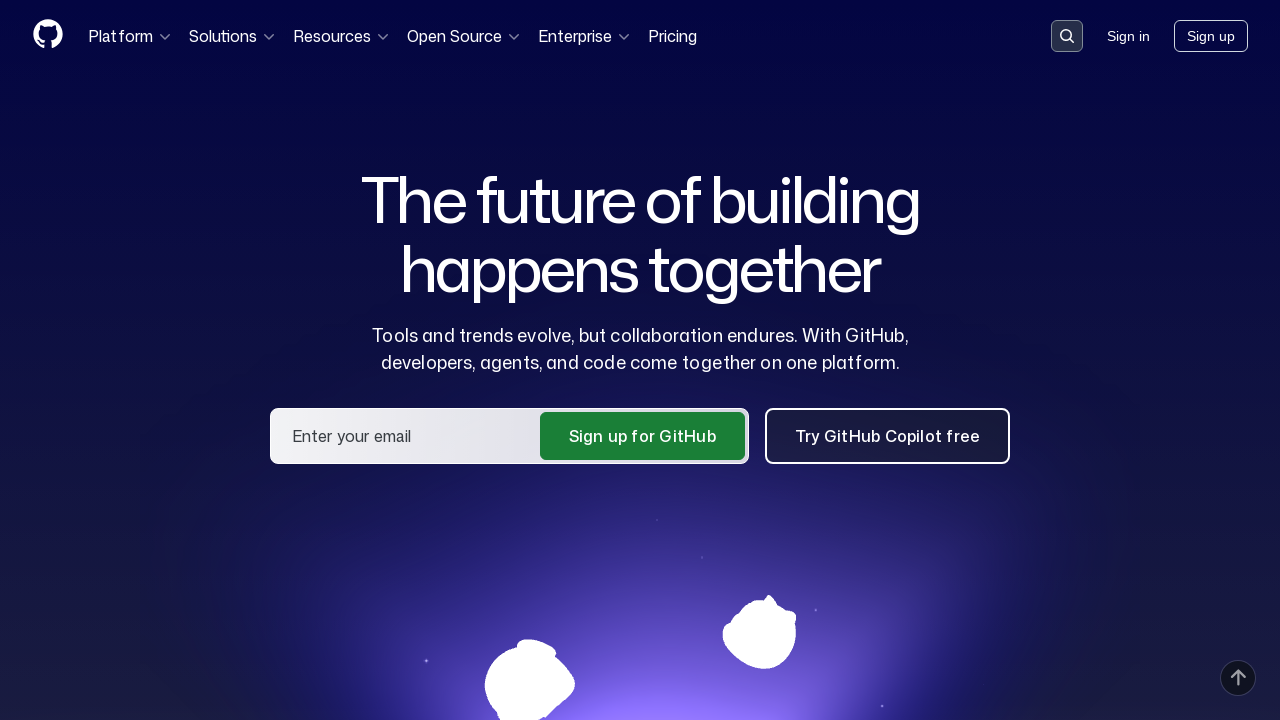

Navigated to GitHub homepage
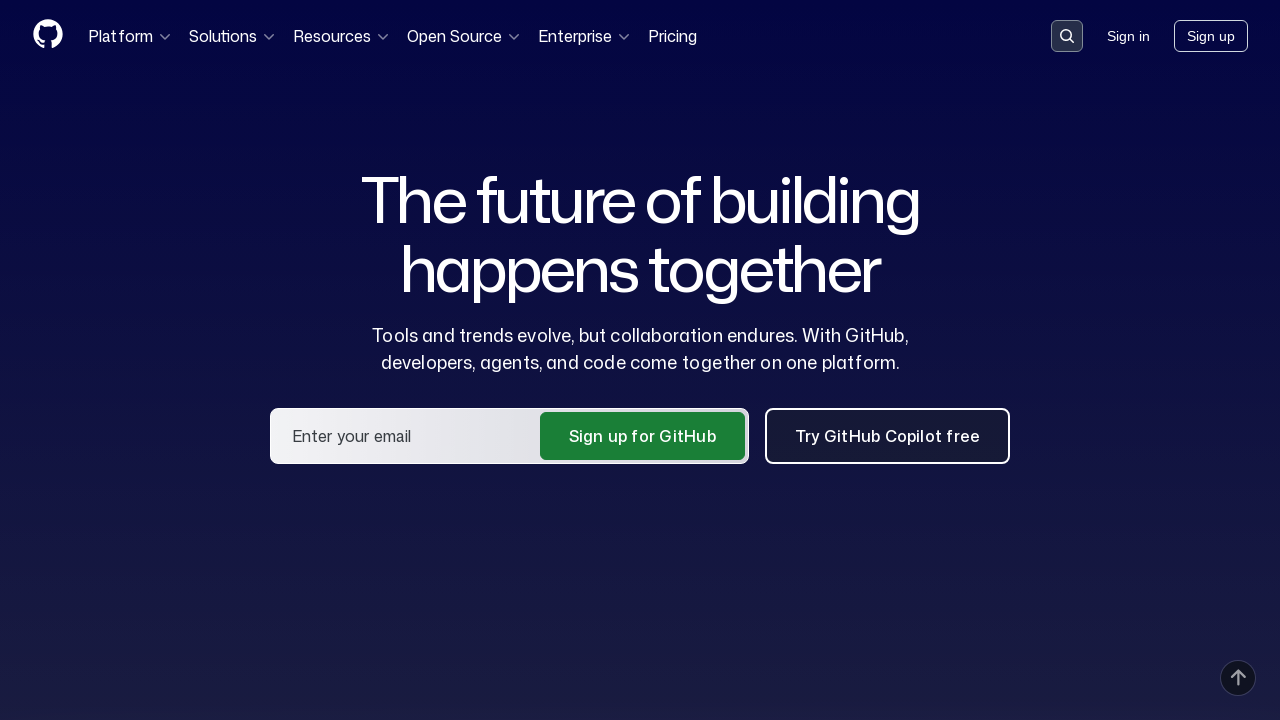

Page fully loaded (domcontentloaded state)
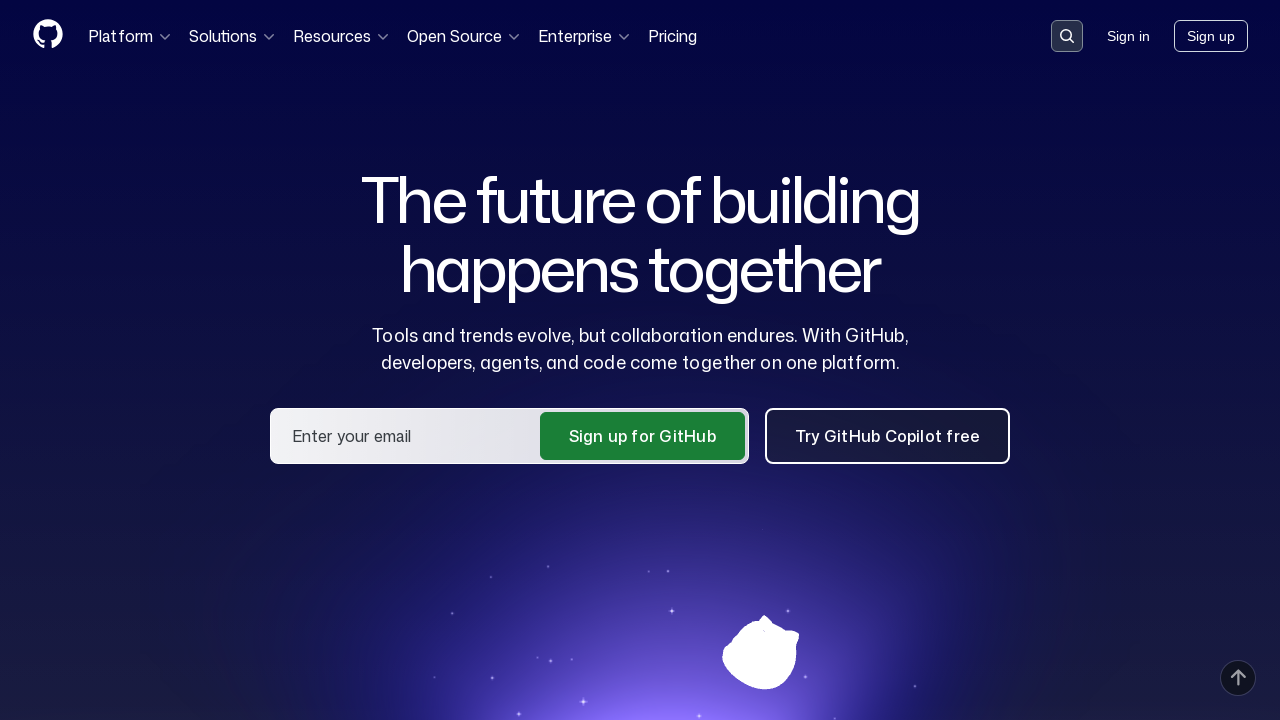

Retrieved page title: GitHub · Change is constant. GitHub keeps you ahead. · GitHub
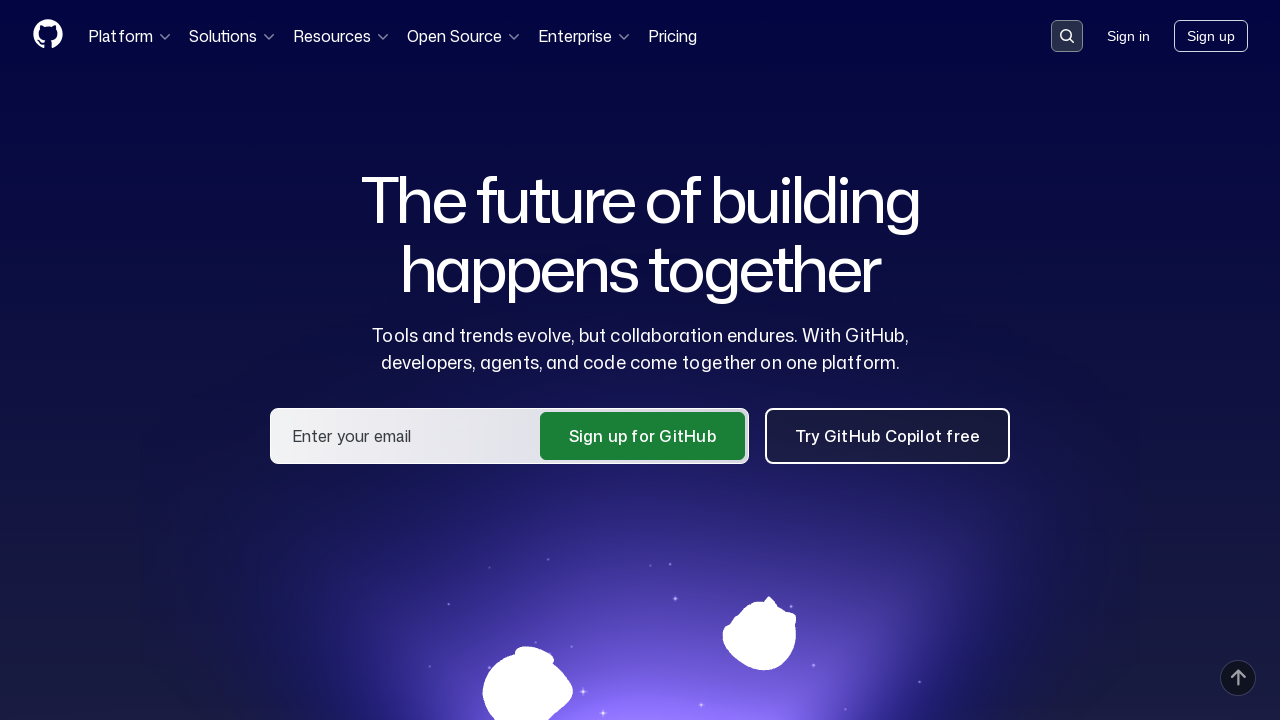

Verified page title contains 'GitHub'
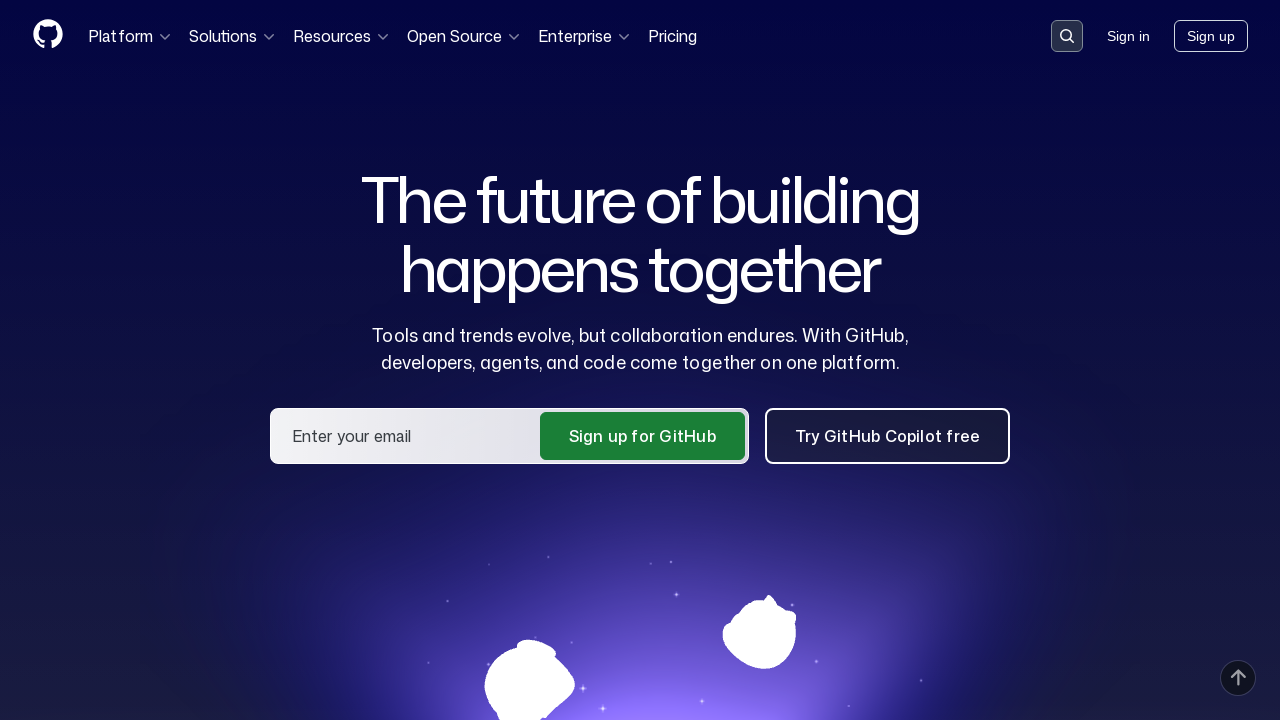

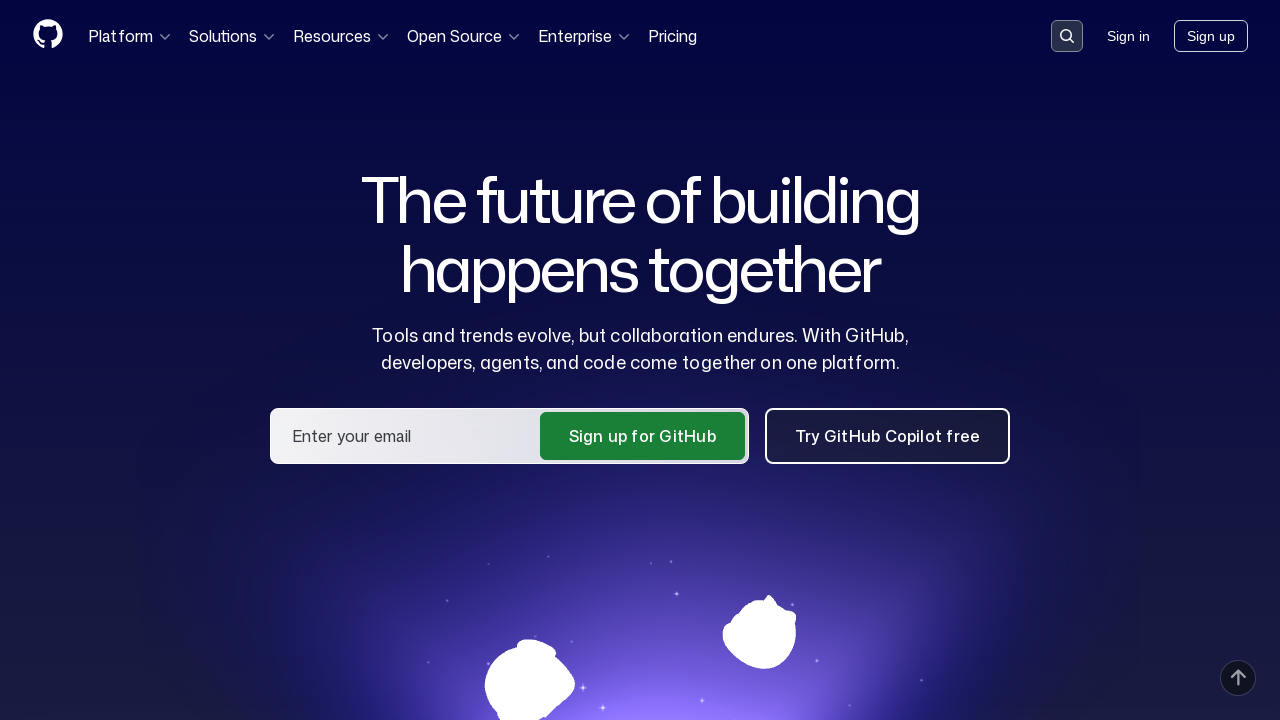